Tests sorting table2 in descending order by clicking the dues column header twice and verifying the dues column is reverse sorted

Starting URL: http://the-internet.herokuapp.com/tables

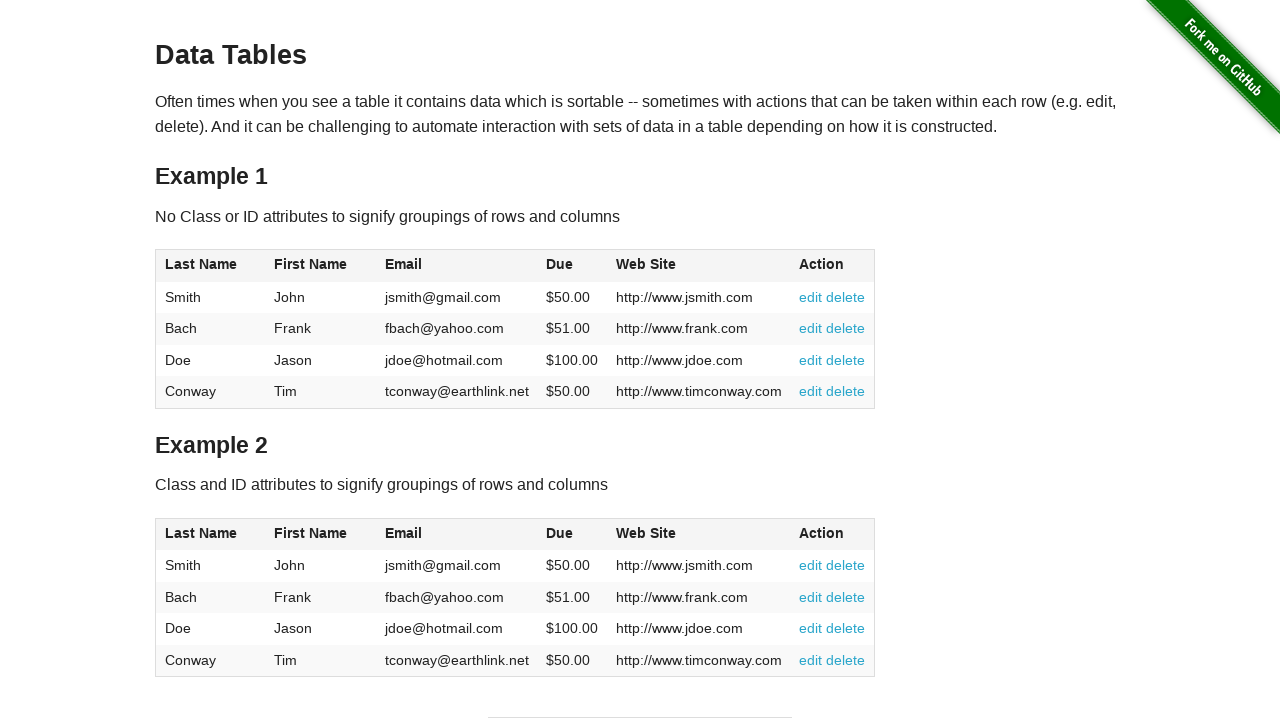

Clicked dues column header first time at (560, 533) on #table2 thead .dues
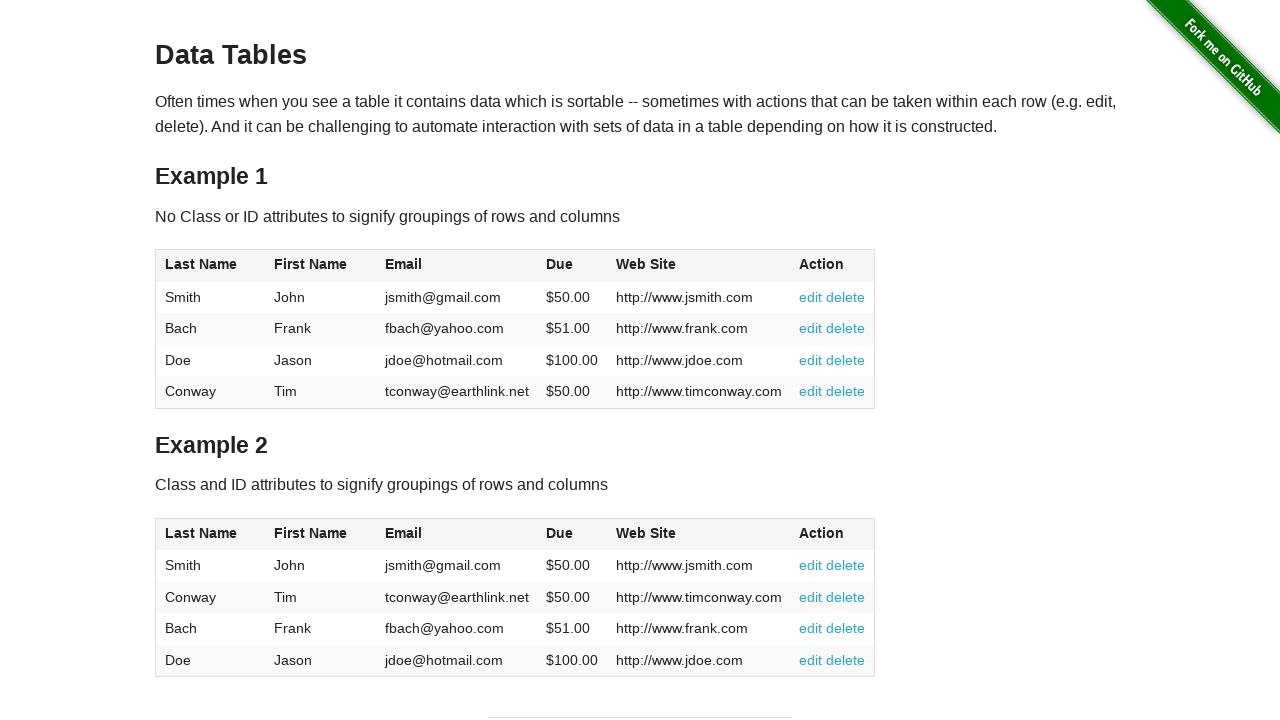

Clicked dues column header second time to sort in descending order at (560, 533) on #table2 thead .dues
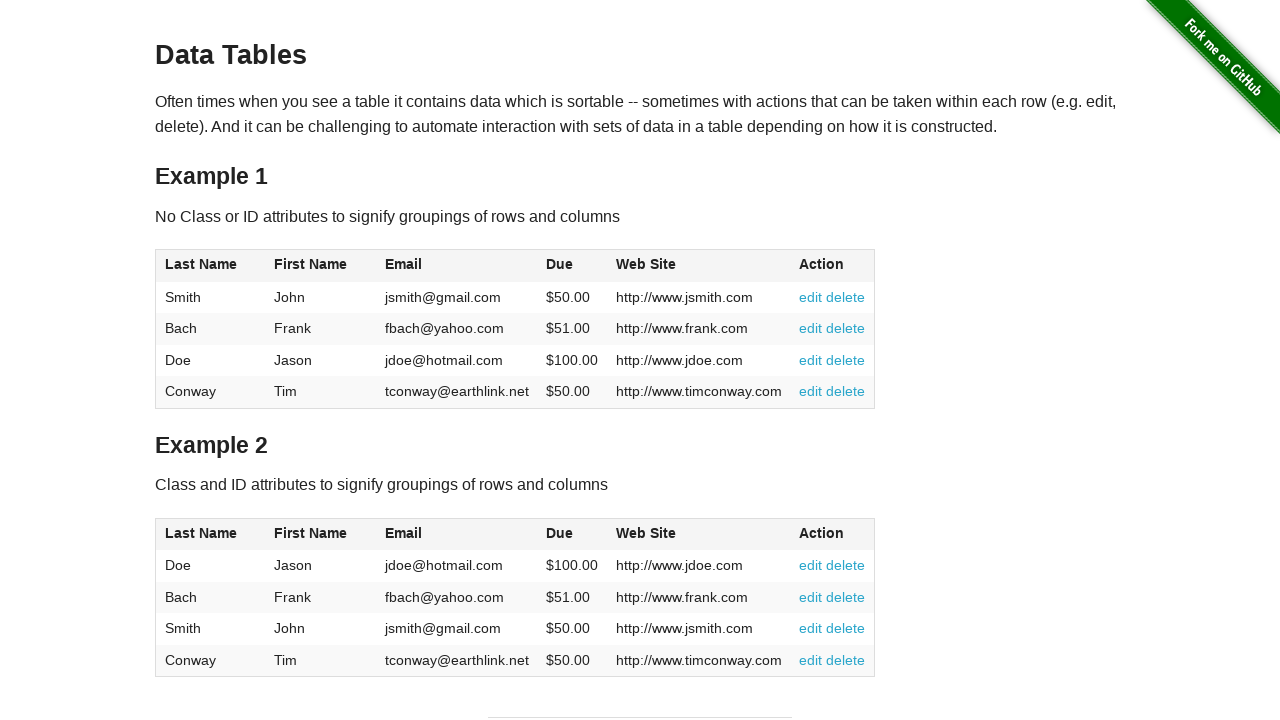

Retrieved all dues column elements from table2
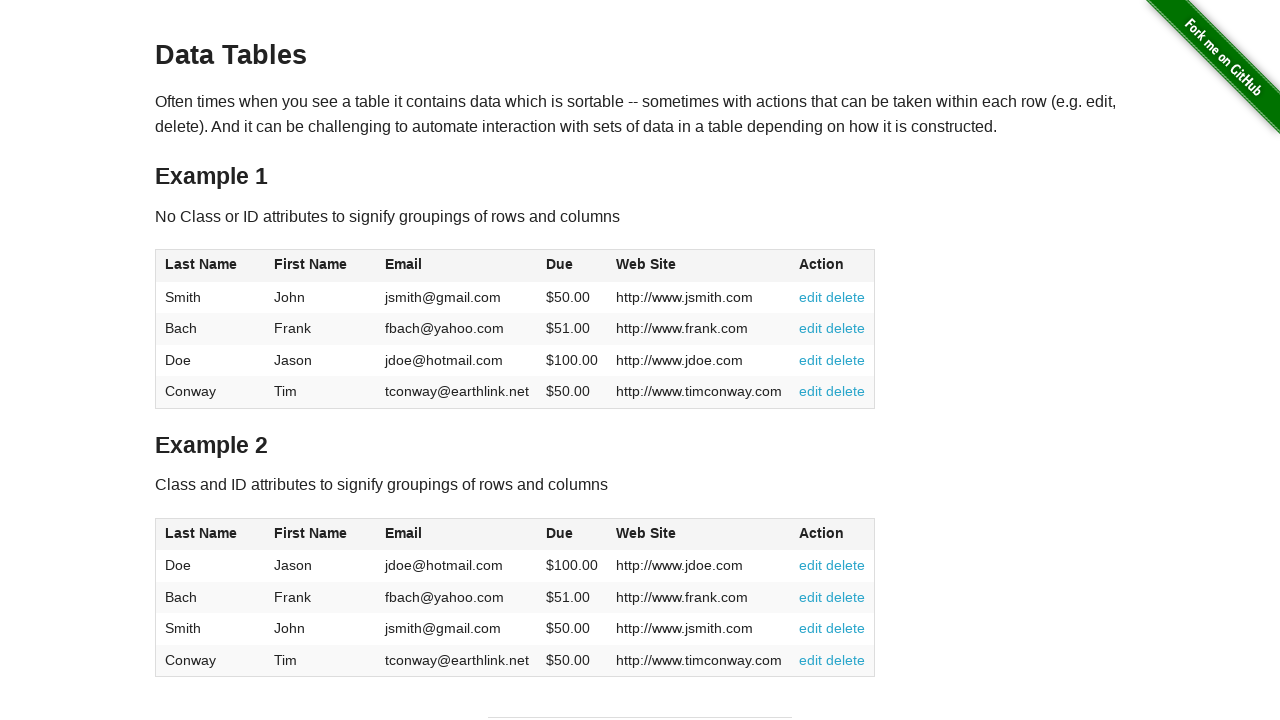

Extracted 4 dues values from table cells
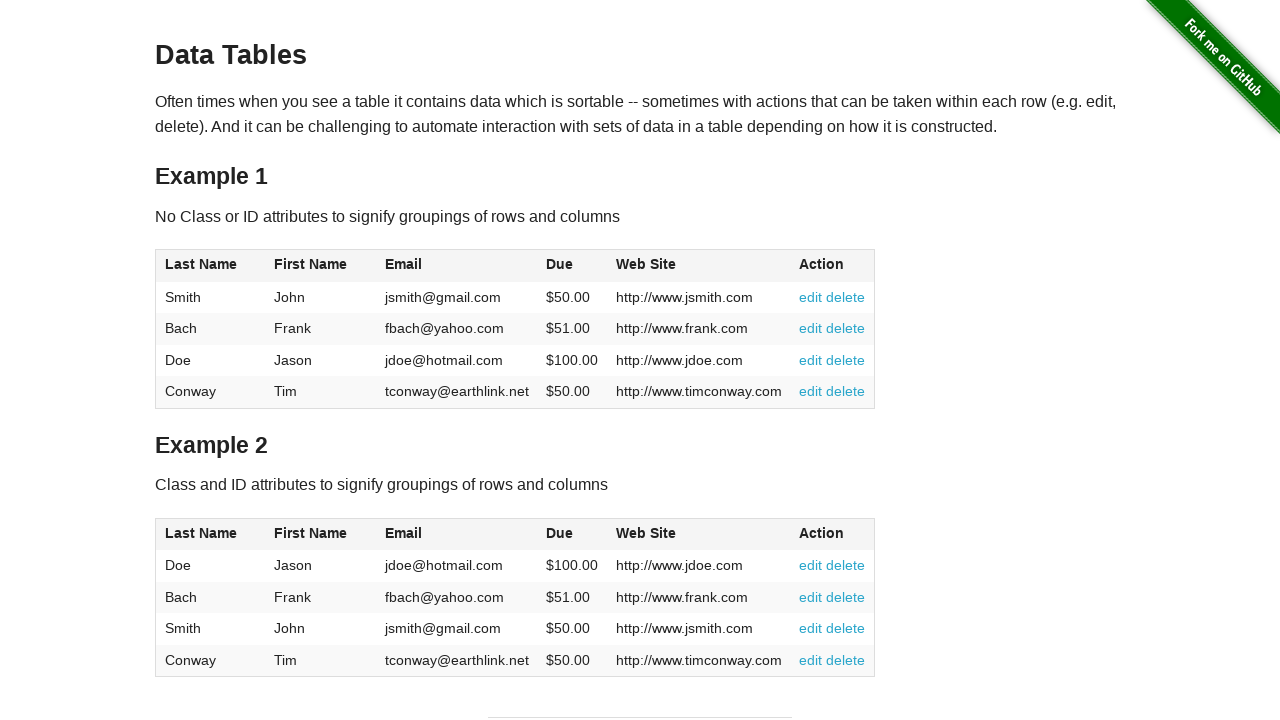

Verified dues column is sorted in descending order
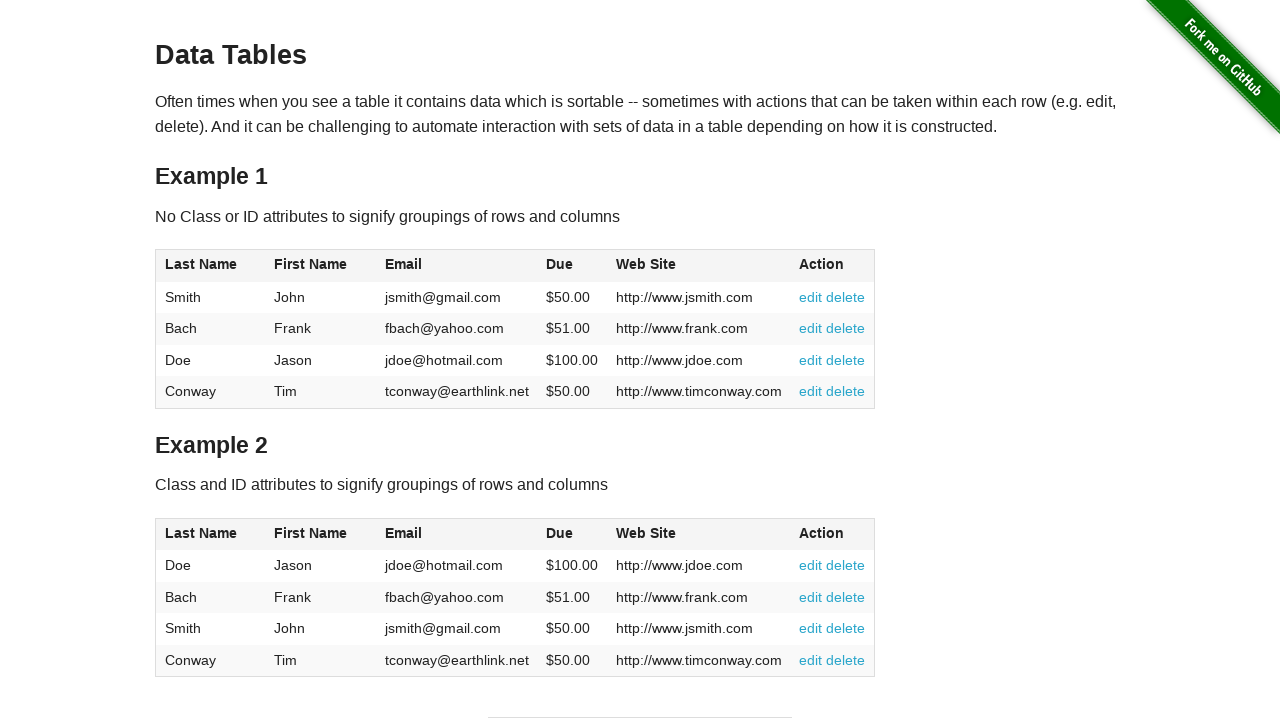

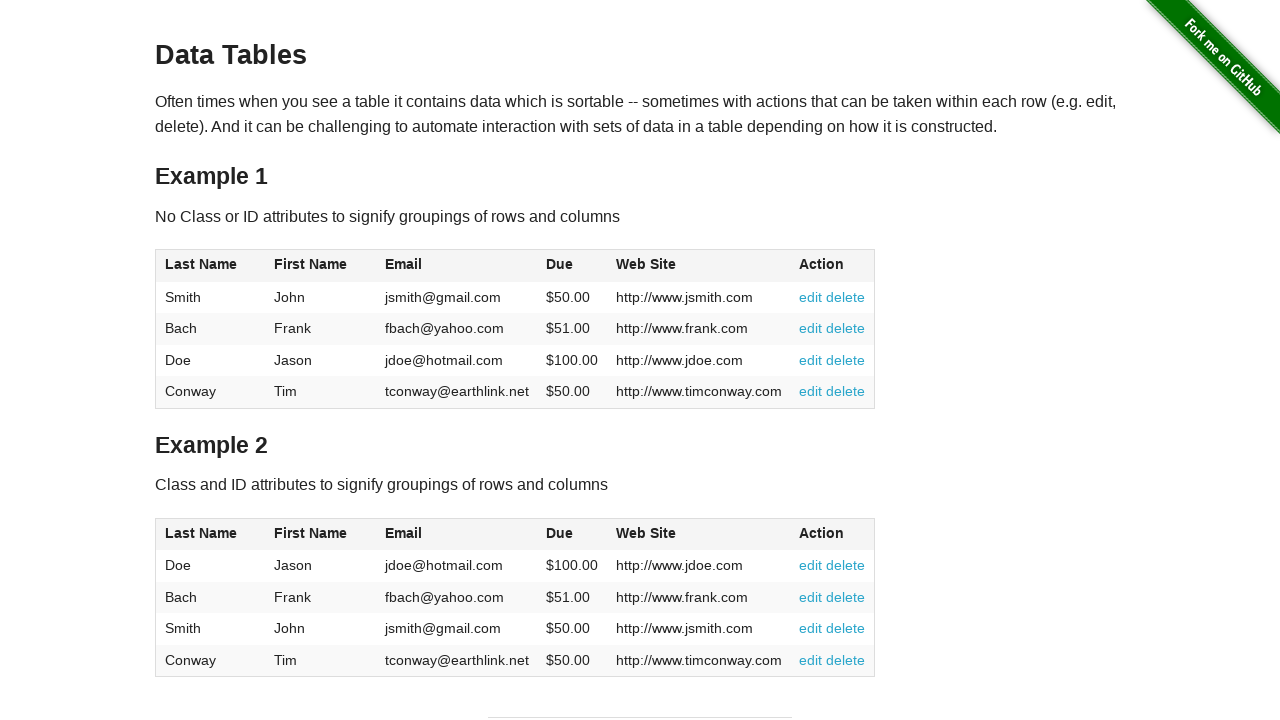